Tests language change functionality by clicking the Russian language option and verifying the Latvian language option becomes visible

Starting URL: https://ss.com

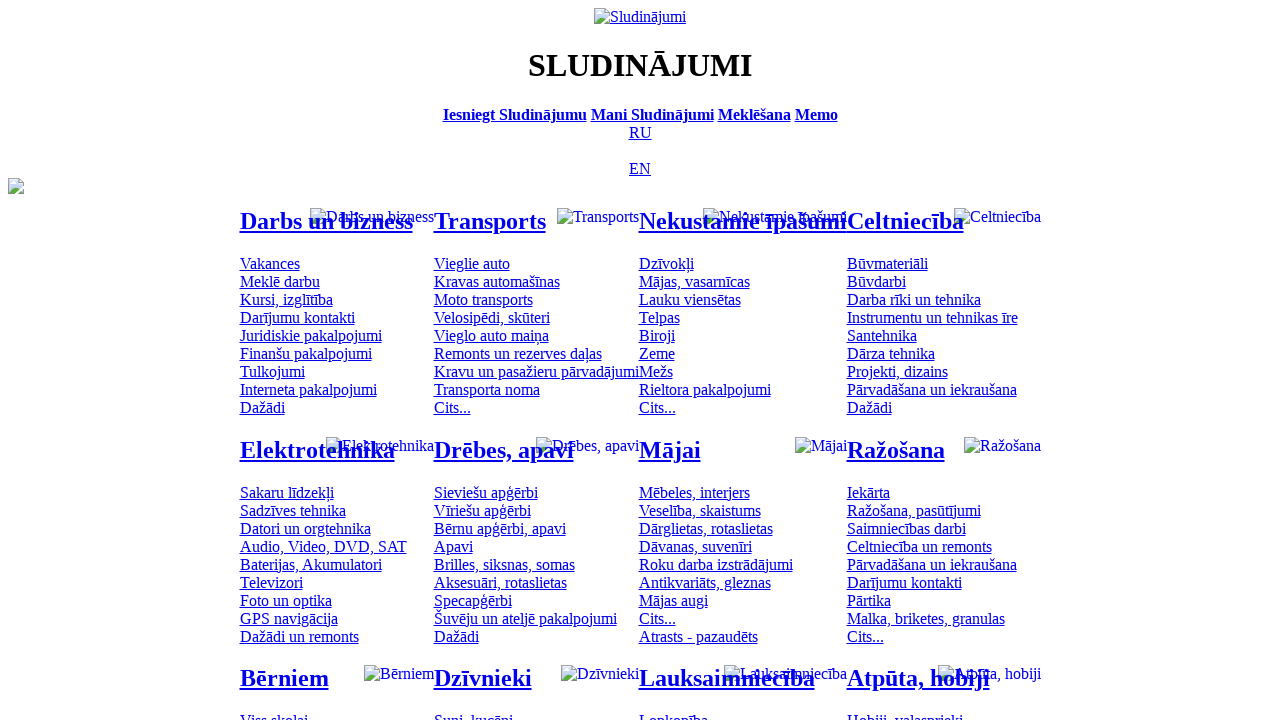

Clicked Russian language option at (640, 132) on [title='По-русски']
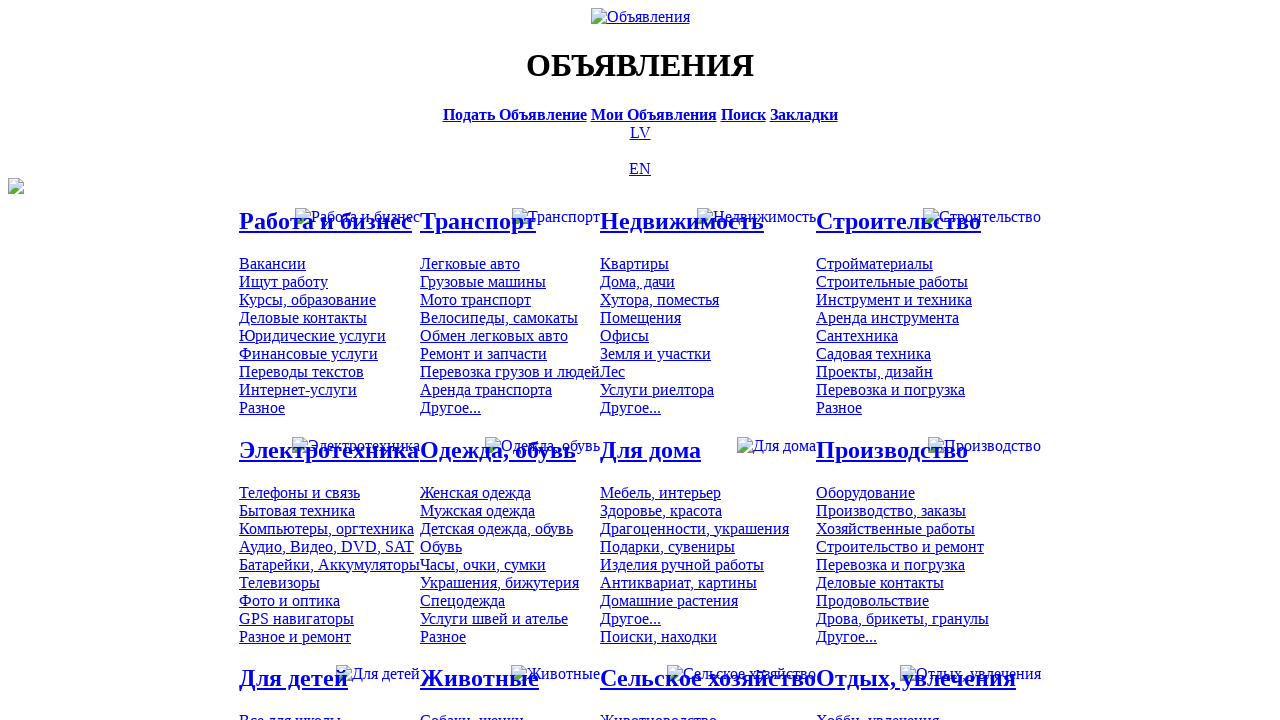

Verified Latvian language option is displayed
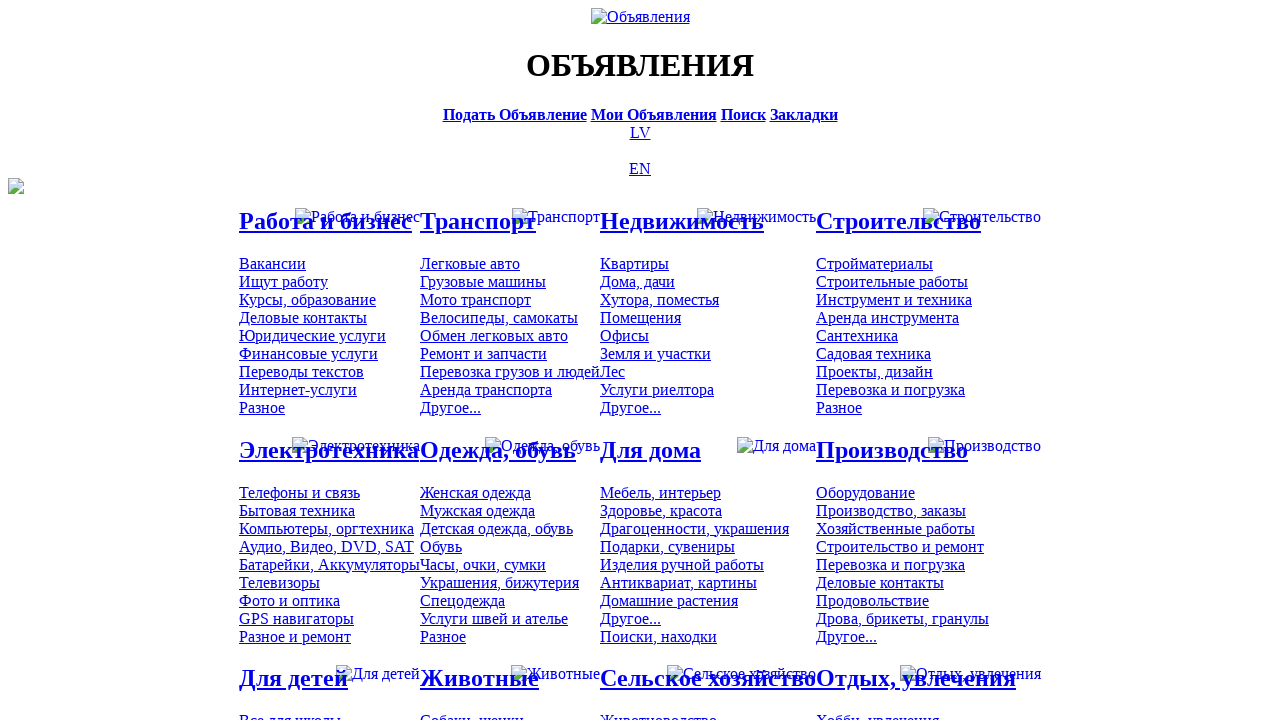

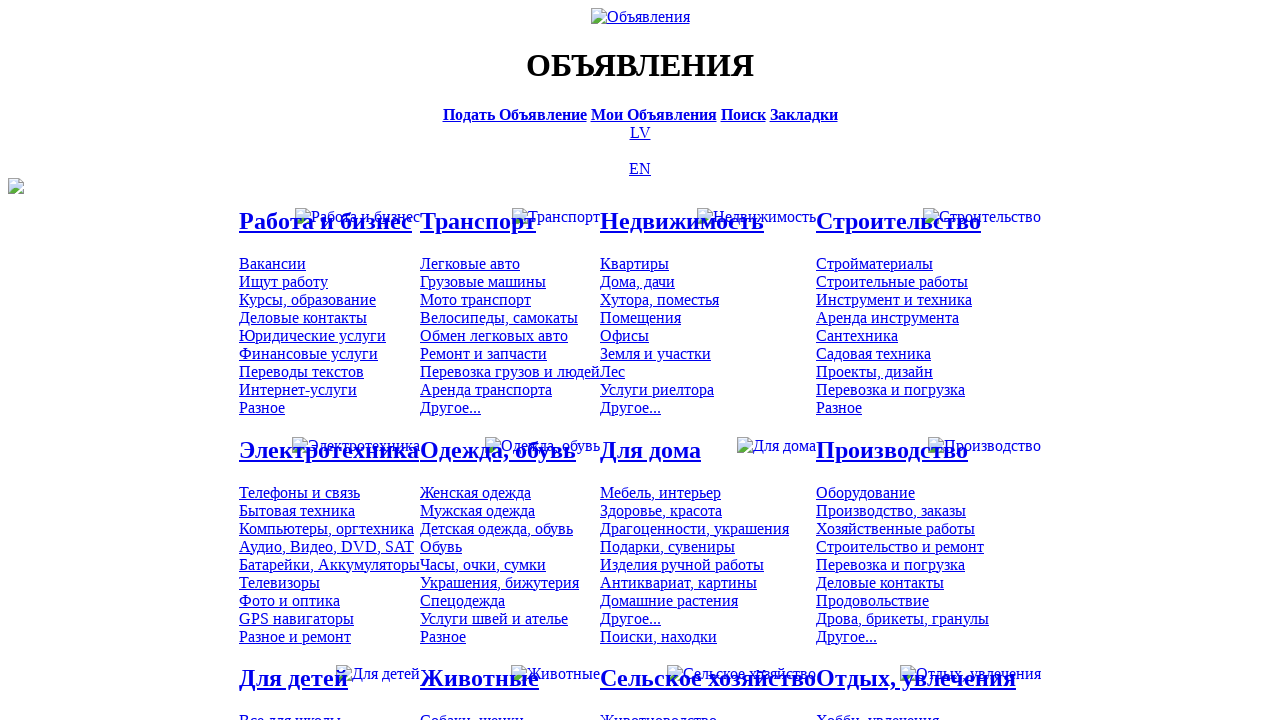